Tests editing a todo item by double-clicking and changing its text

Starting URL: https://demo.playwright.dev/todomvc

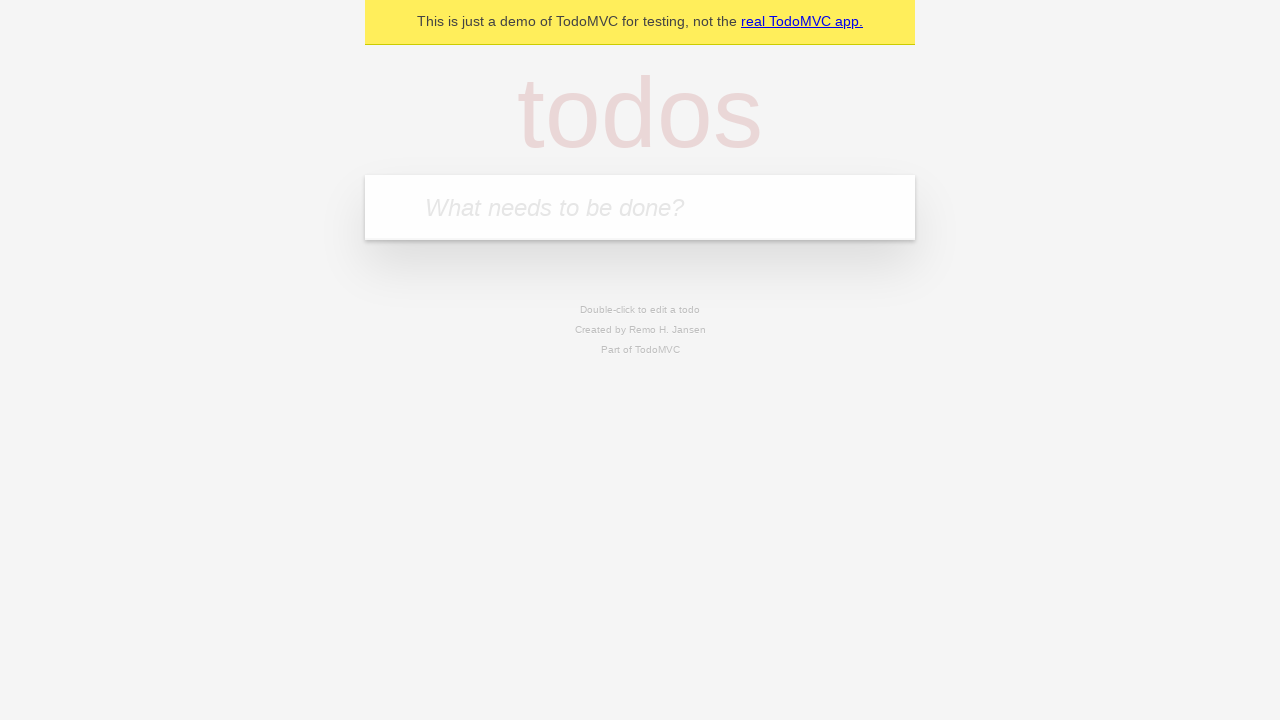

Filled todo input with 'buy some cheese' on internal:attr=[placeholder="What needs to be done?"i]
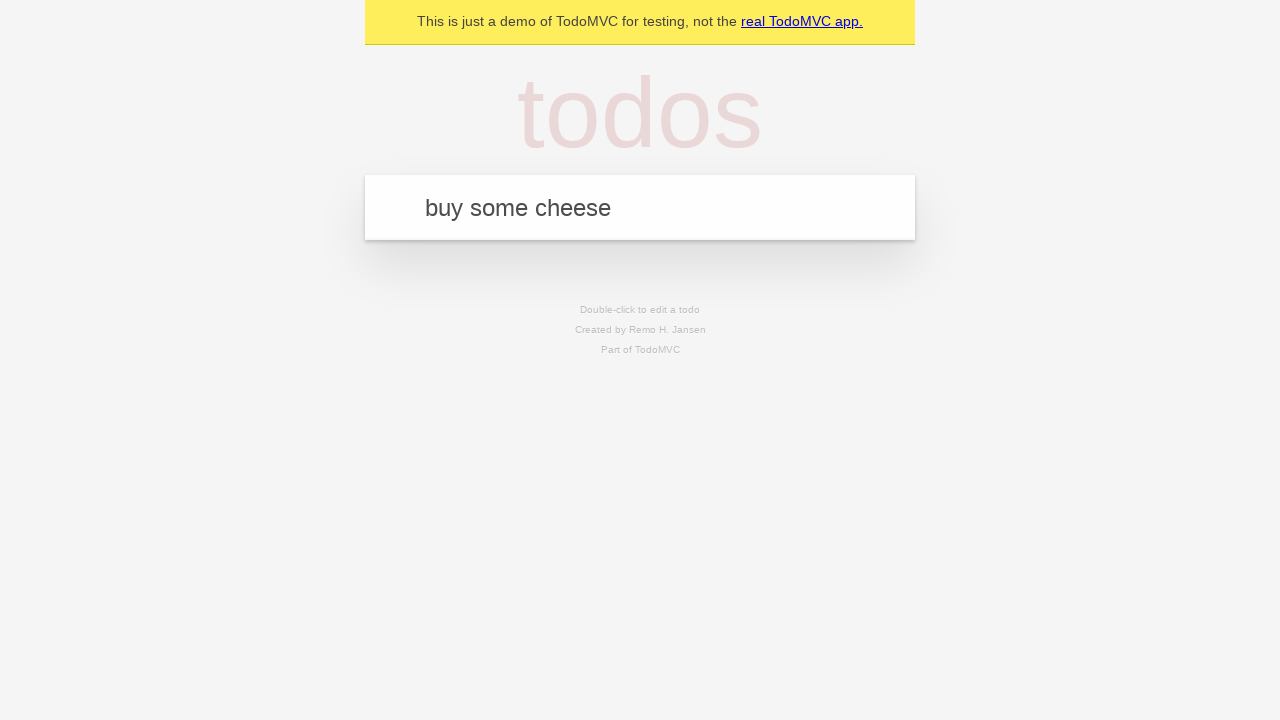

Pressed Enter to create todo 'buy some cheese' on internal:attr=[placeholder="What needs to be done?"i]
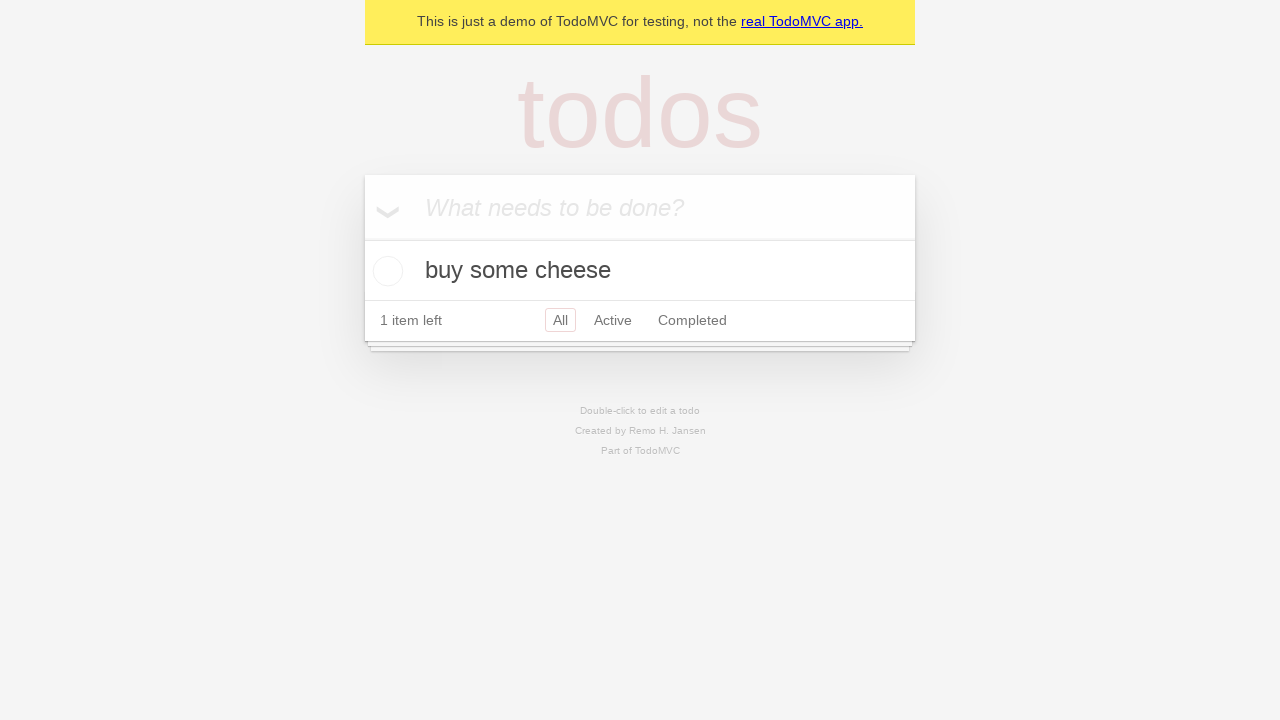

Filled todo input with 'feed the cat' on internal:attr=[placeholder="What needs to be done?"i]
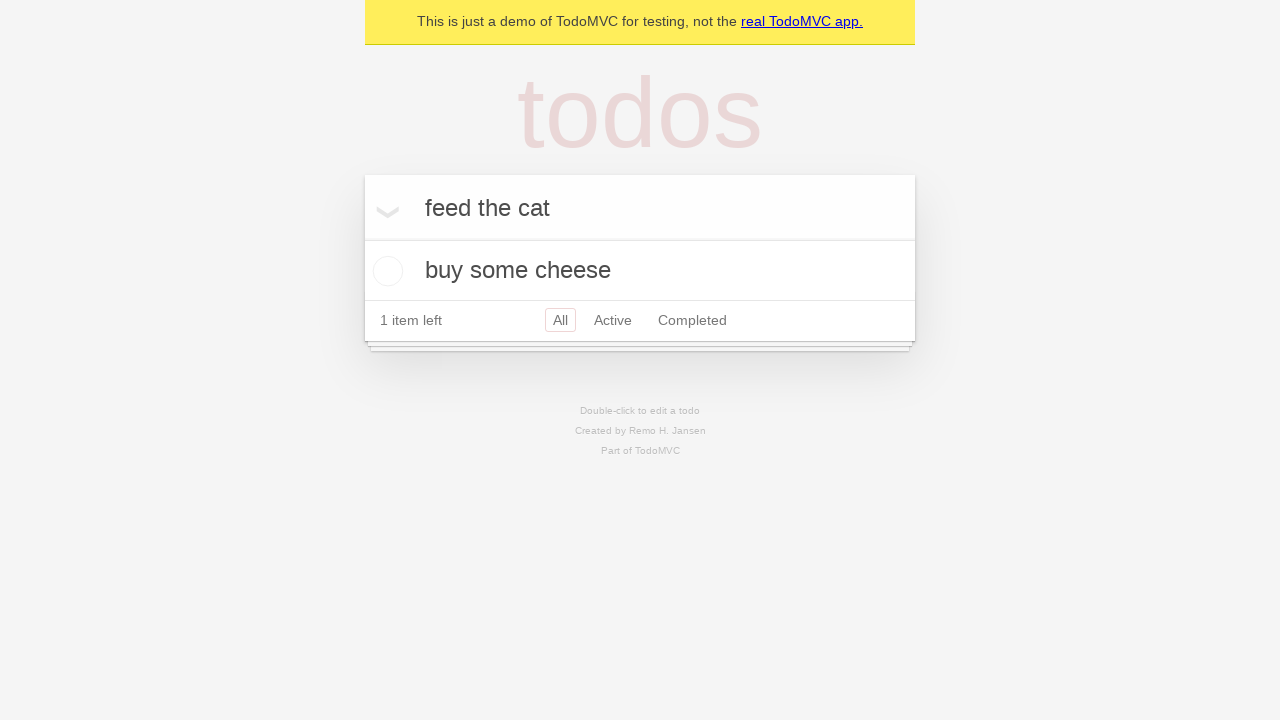

Pressed Enter to create todo 'feed the cat' on internal:attr=[placeholder="What needs to be done?"i]
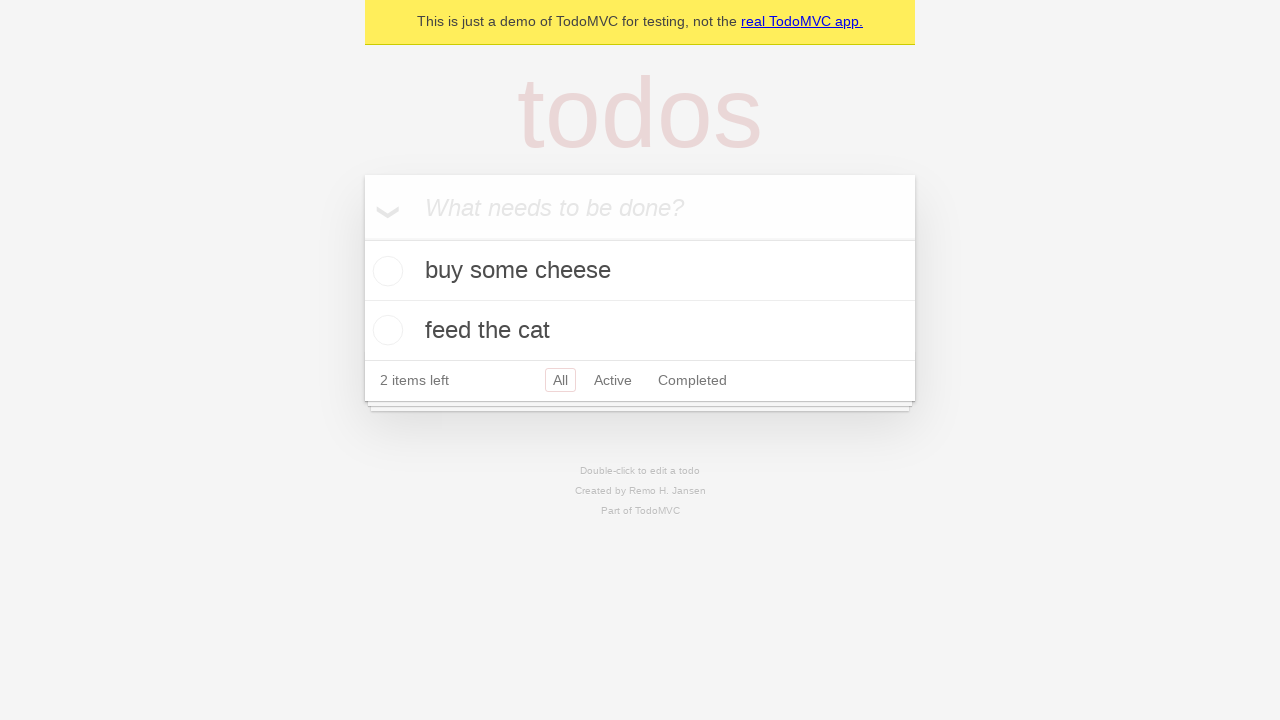

Filled todo input with 'book a doctors appointment' on internal:attr=[placeholder="What needs to be done?"i]
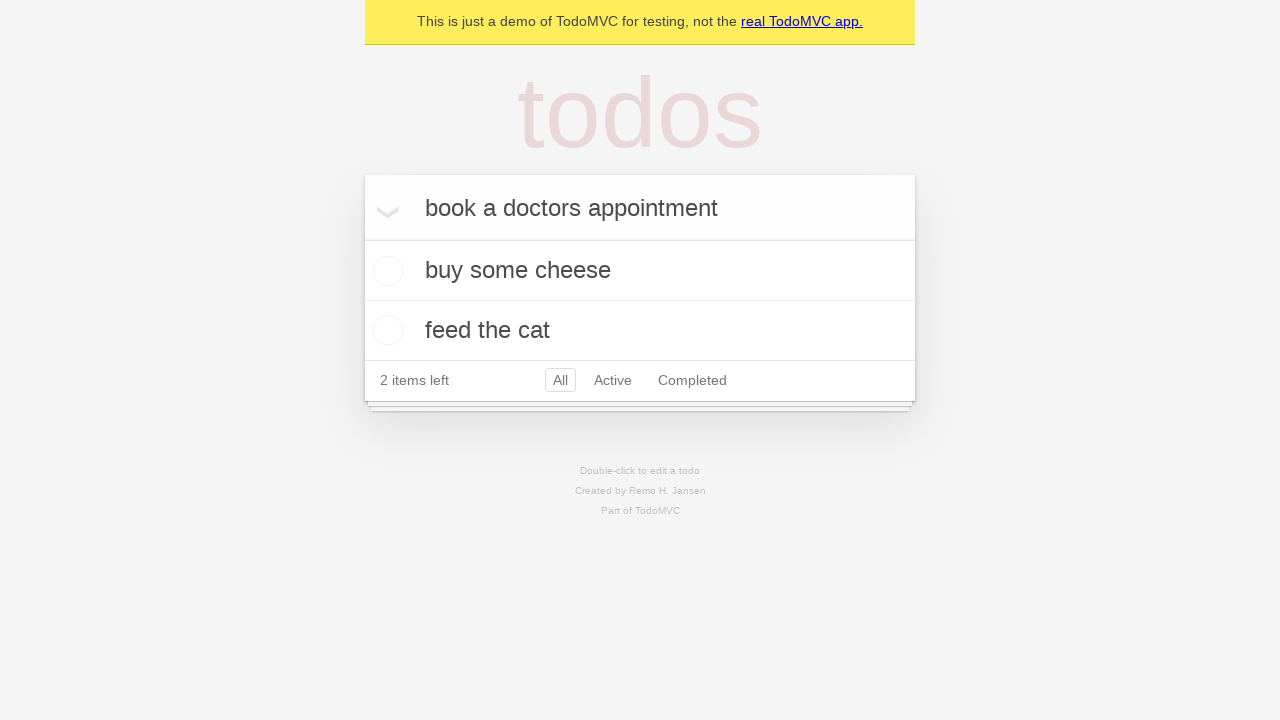

Pressed Enter to create todo 'book a doctors appointment' on internal:attr=[placeholder="What needs to be done?"i]
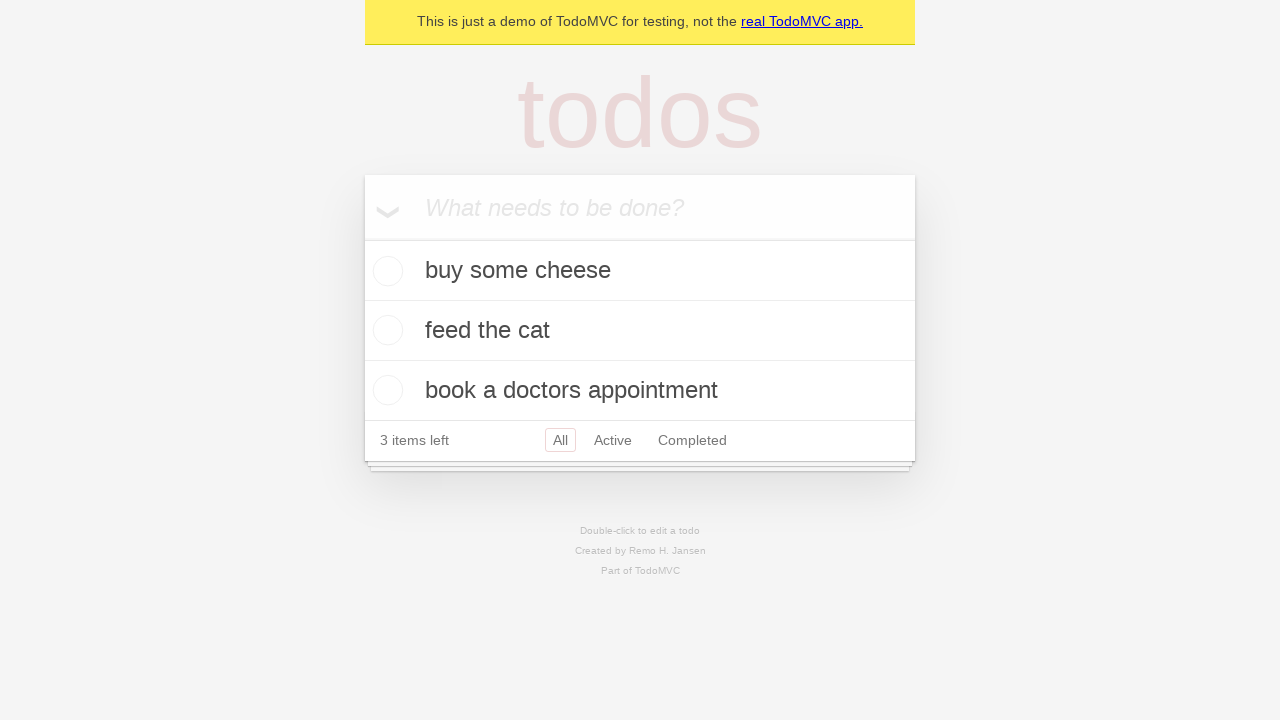

Waited for all 3 todos to be created
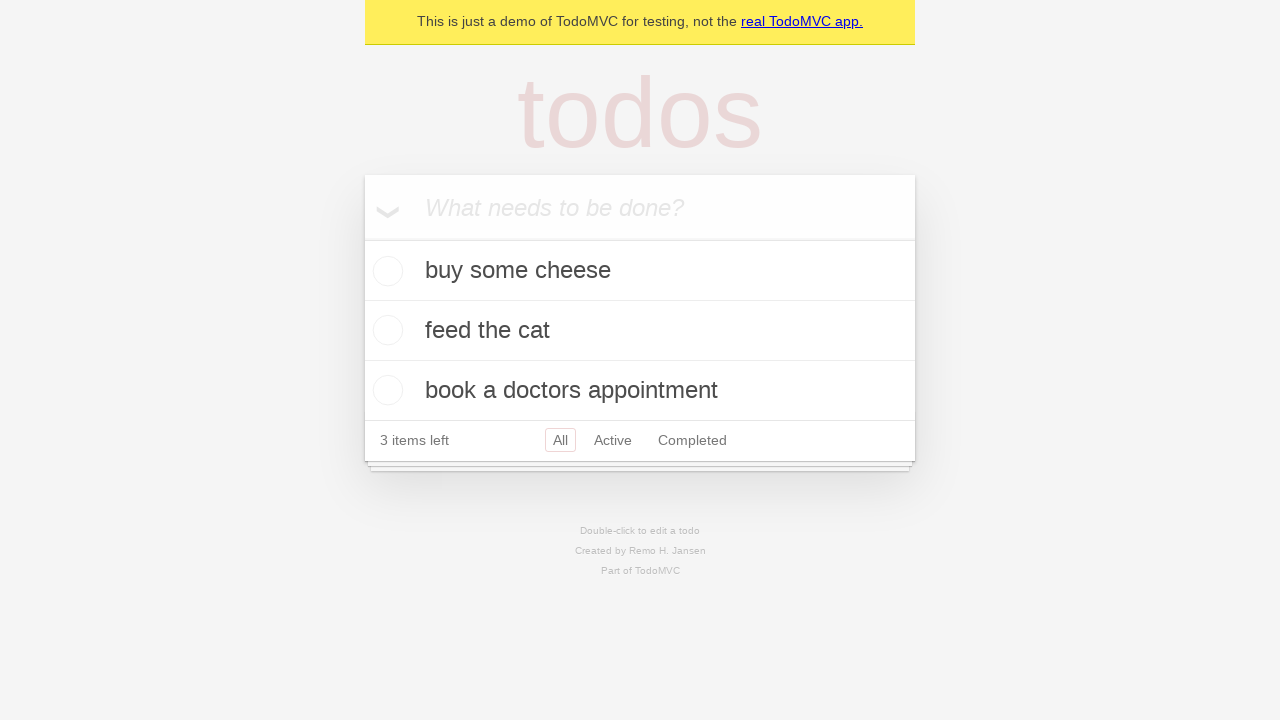

Located all todo items
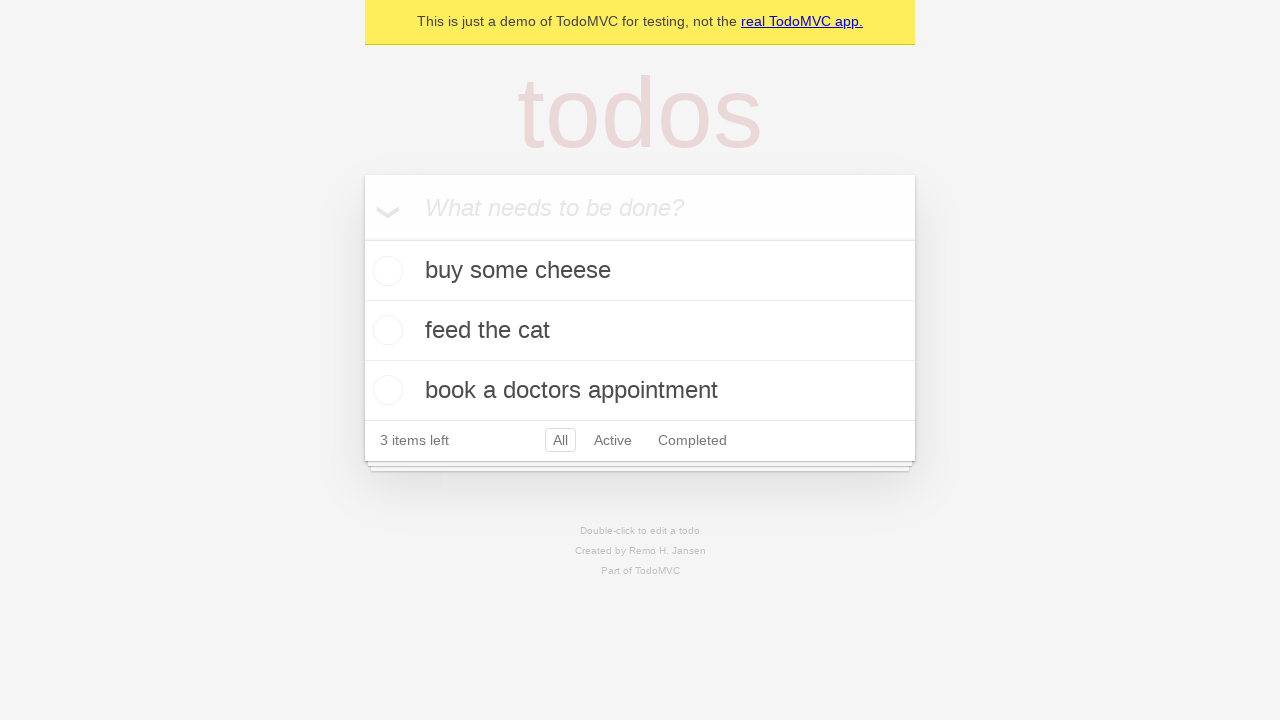

Selected the second todo item (index 1)
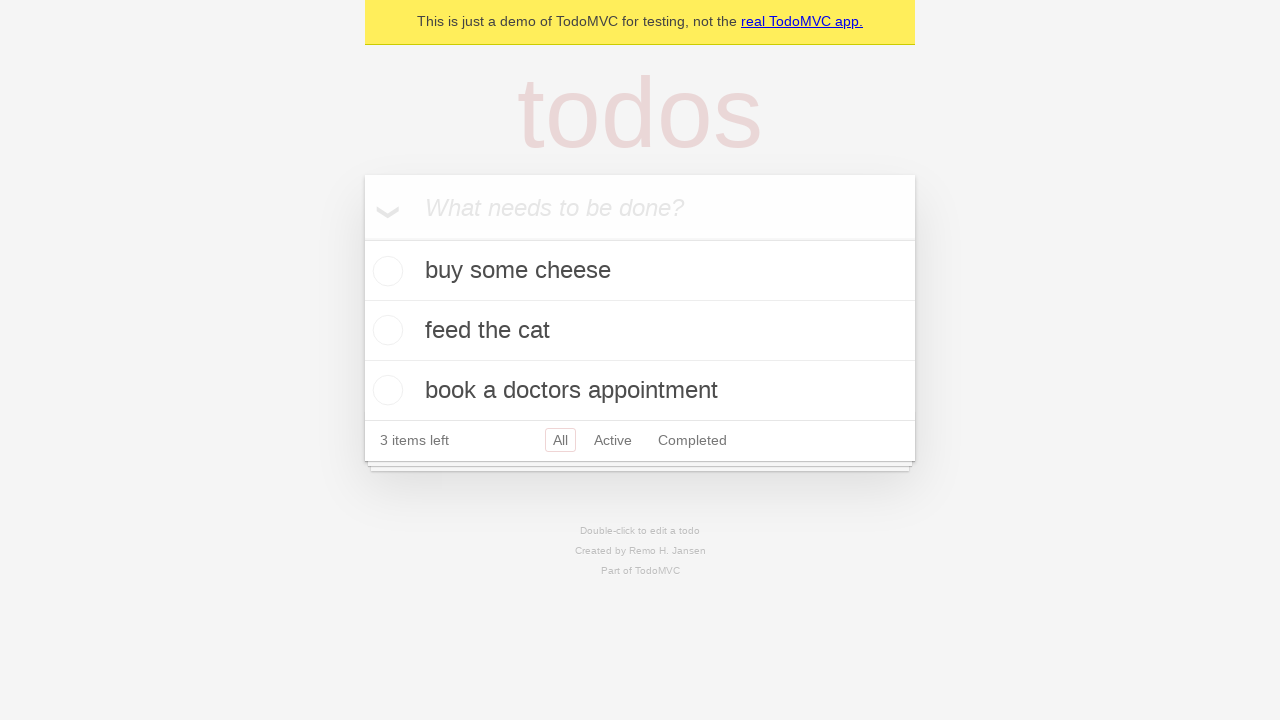

Double-clicked the second todo to enter edit mode at (640, 331) on internal:testid=[data-testid="todo-item"s] >> nth=1
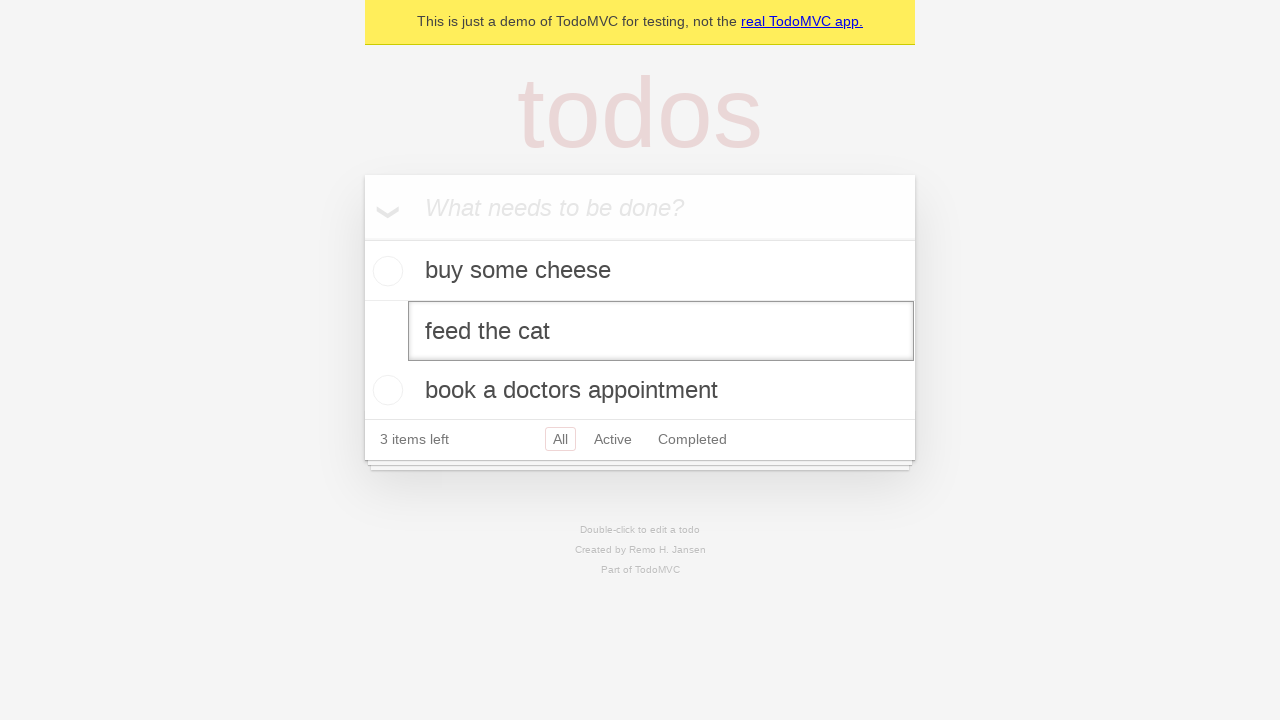

Changed todo text to 'buy some sausages' on internal:testid=[data-testid="todo-item"s] >> nth=1 >> internal:role=textbox[nam
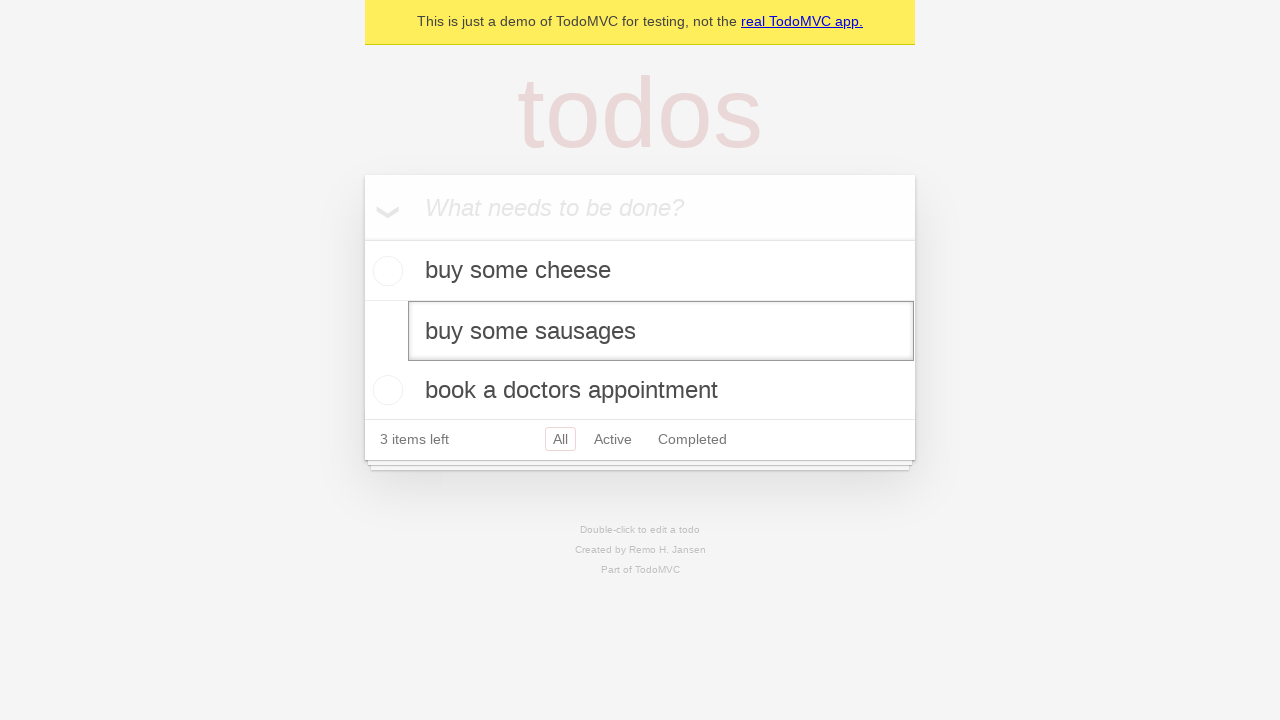

Pressed Enter to confirm the edited todo text on internal:testid=[data-testid="todo-item"s] >> nth=1 >> internal:role=textbox[nam
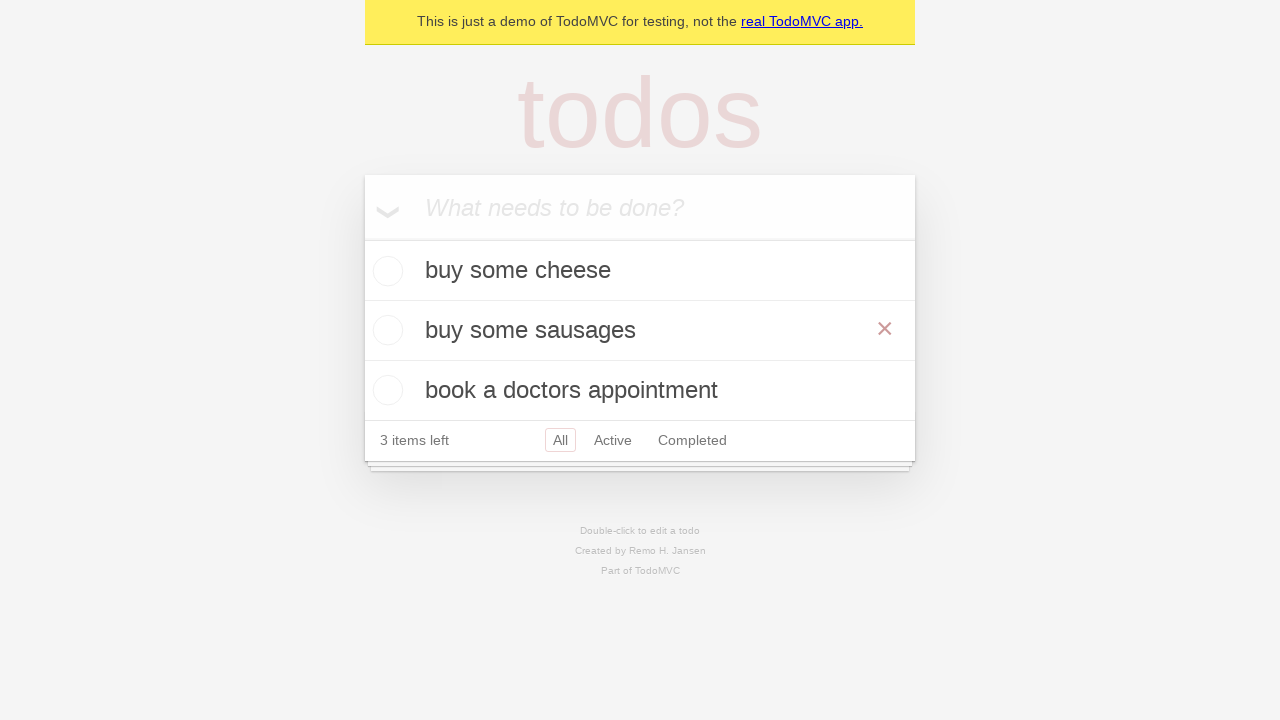

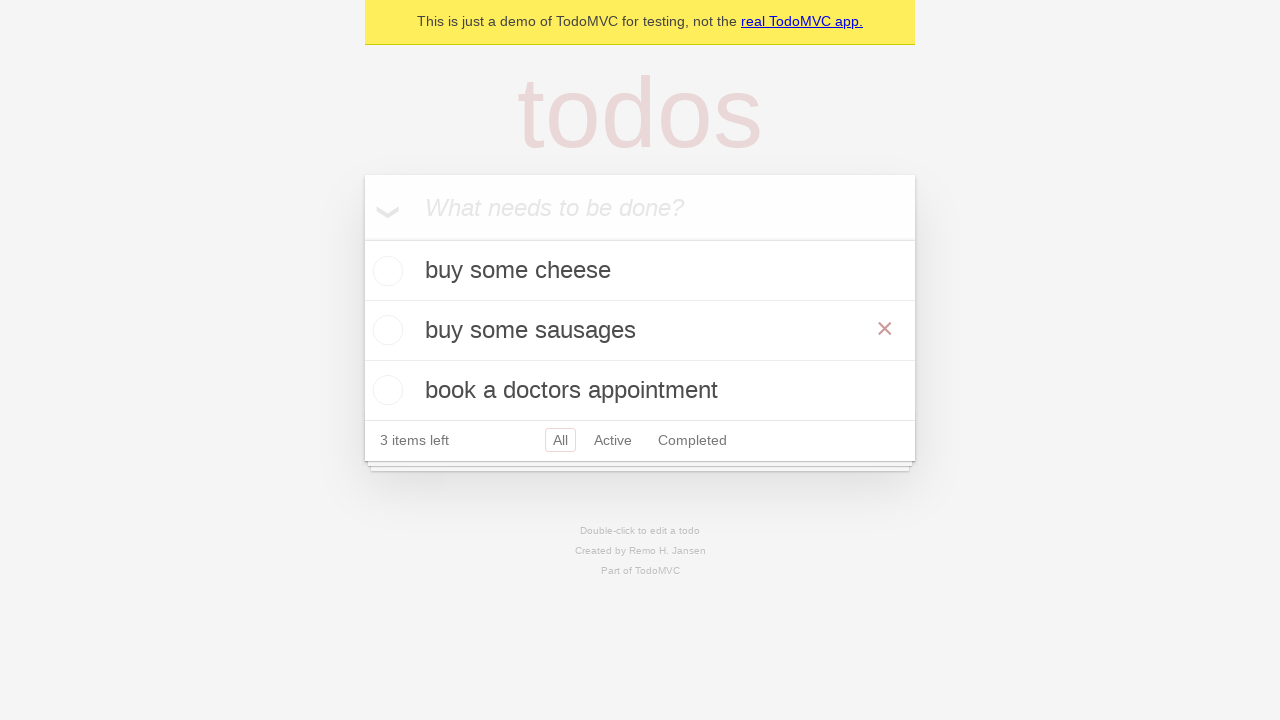